Tests that leaving the username field empty displays an appropriate error message

Starting URL: https://www.saucedemo.com/

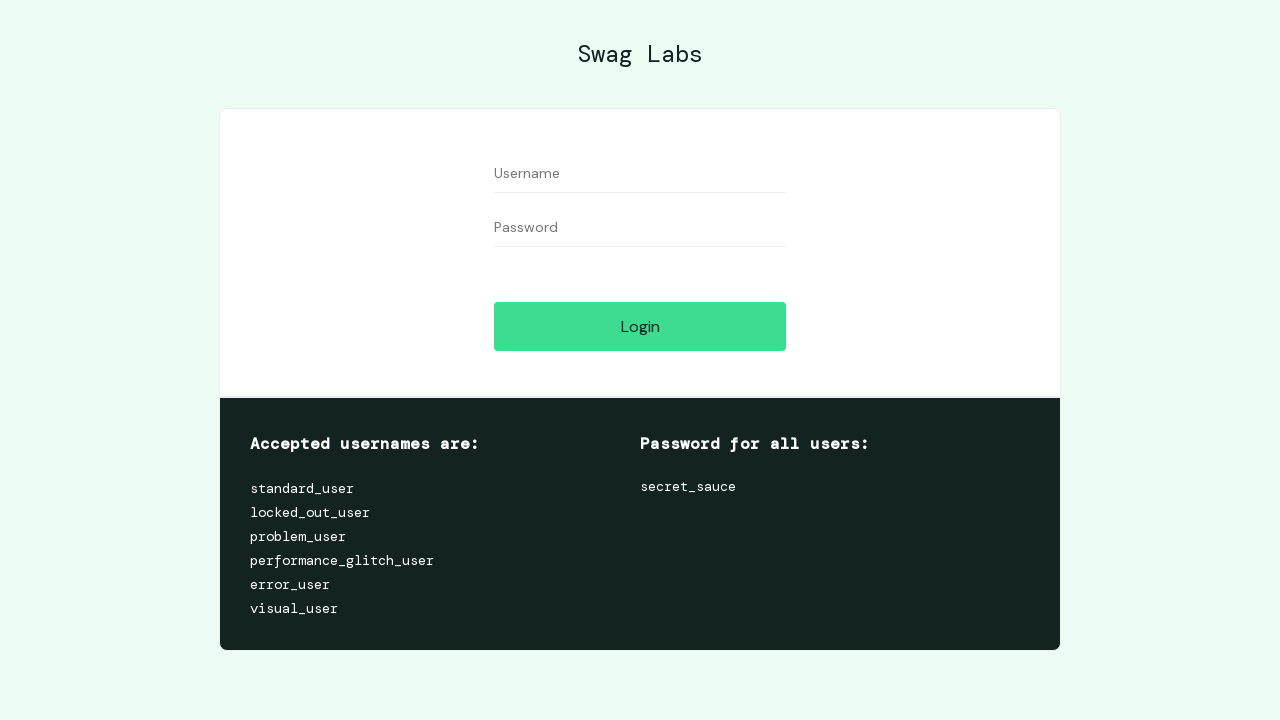

Navigated to Sauce Demo login page
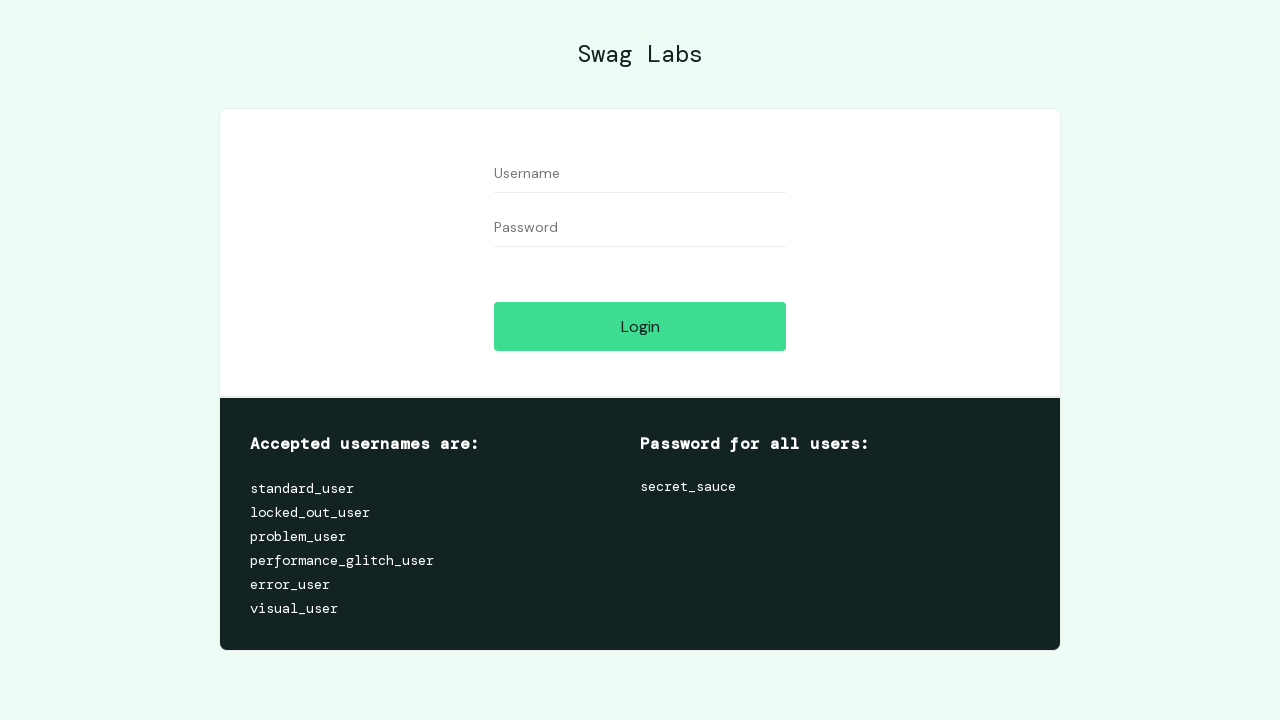

Cleared username field on #user-name
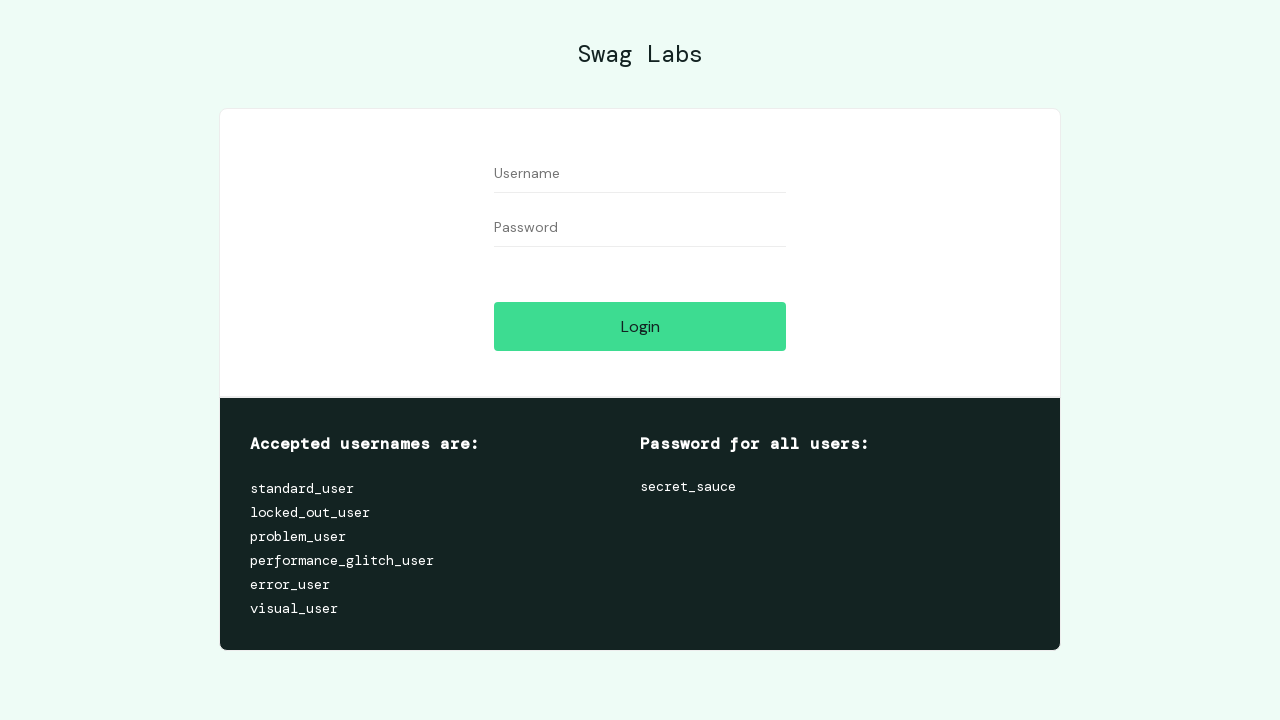

Filled password field with 'secret_sauce' on #password
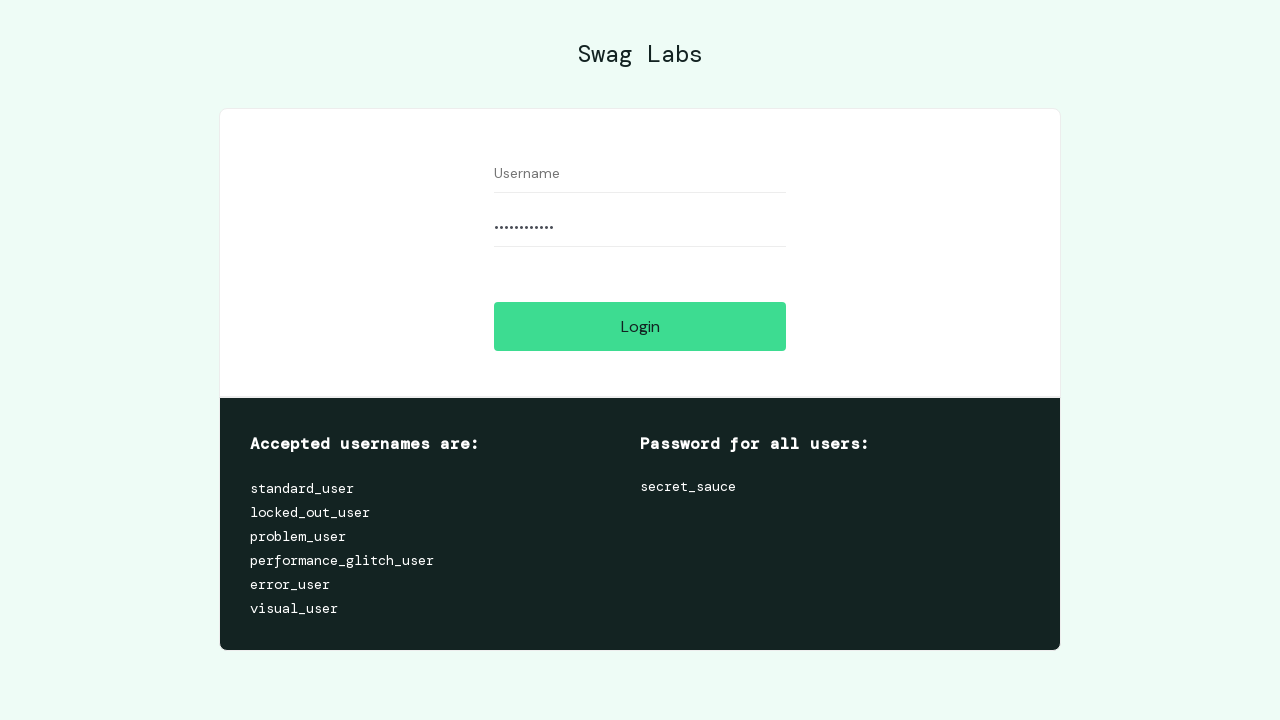

Clicked login button at (640, 326) on #login-button
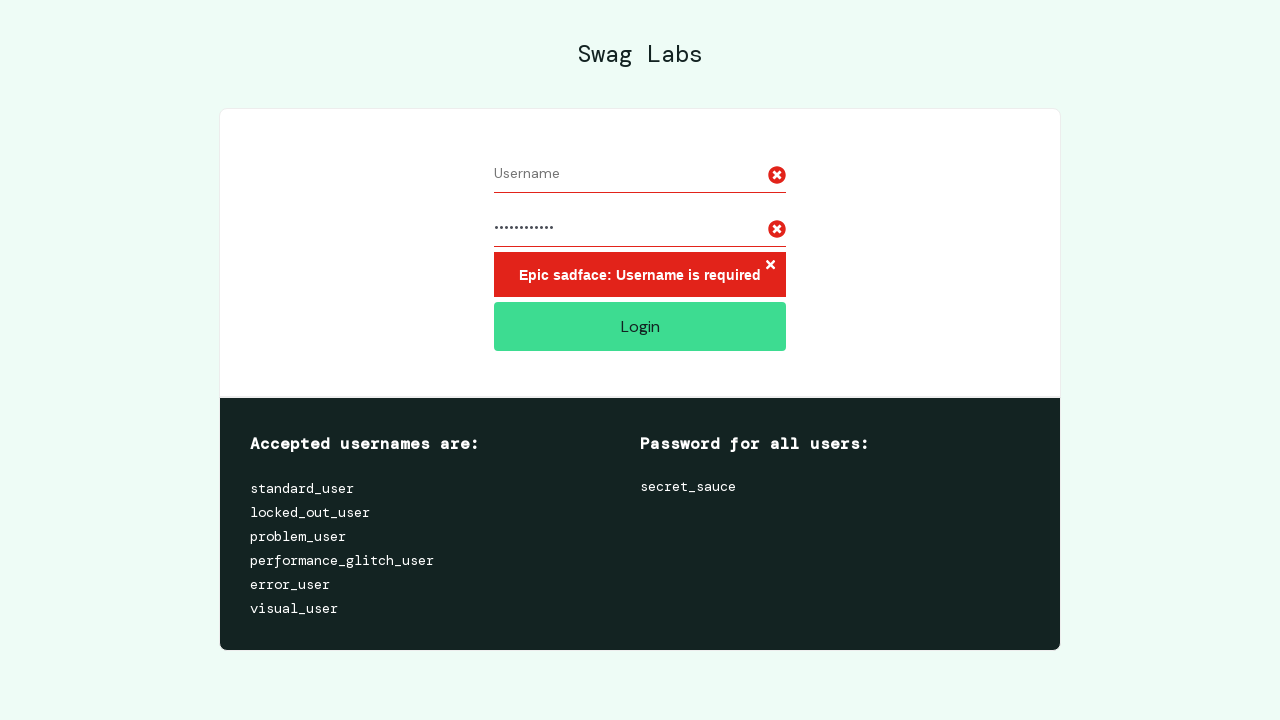

Located error message element
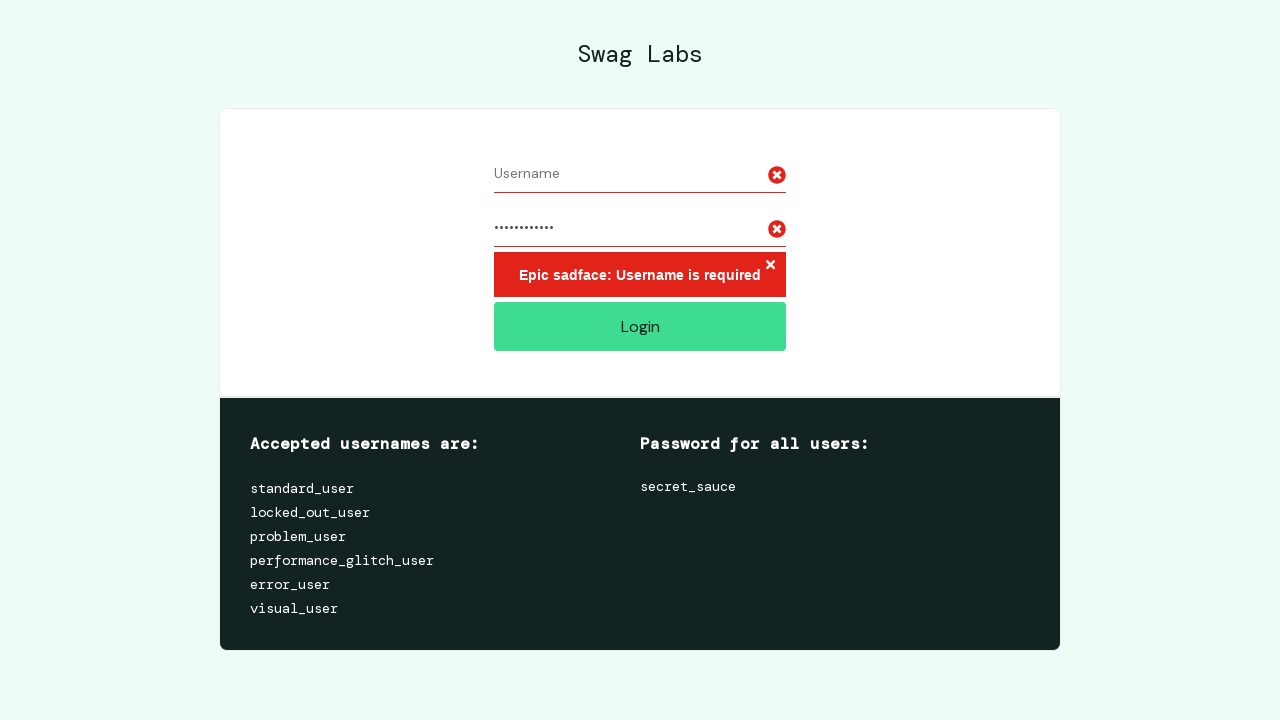

Verified error message: 'Epic sadface: Username is required'
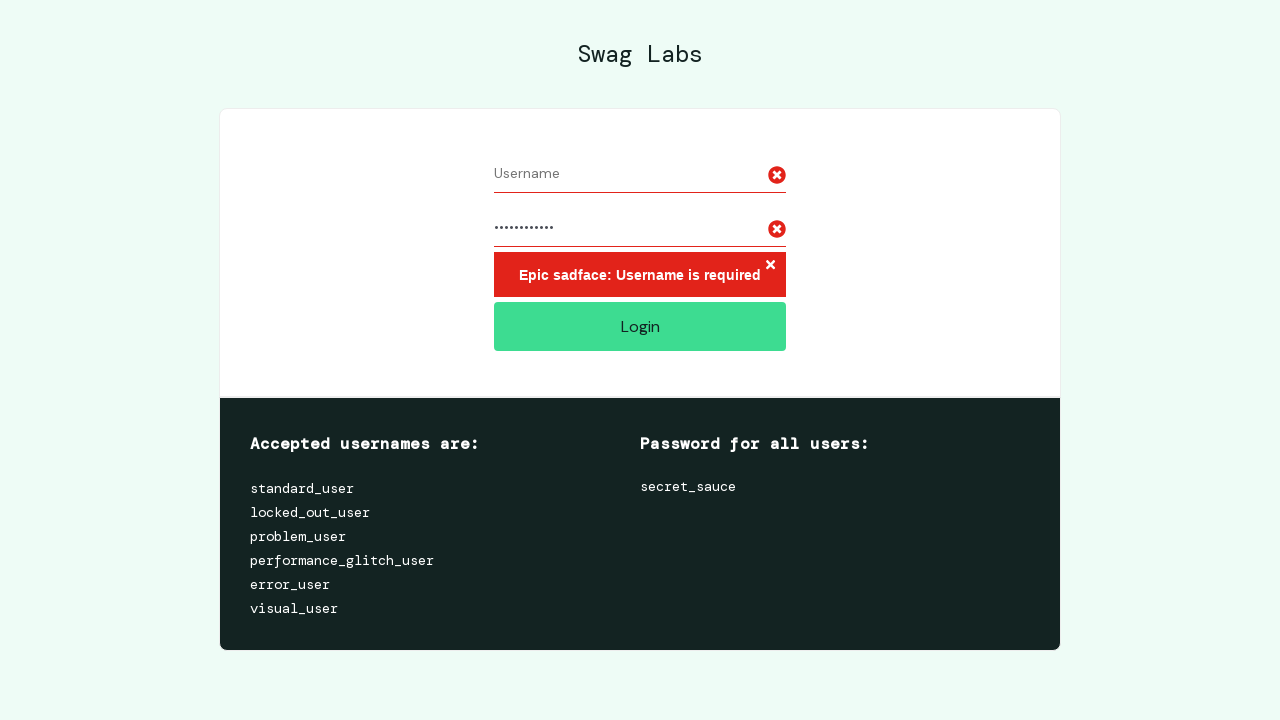

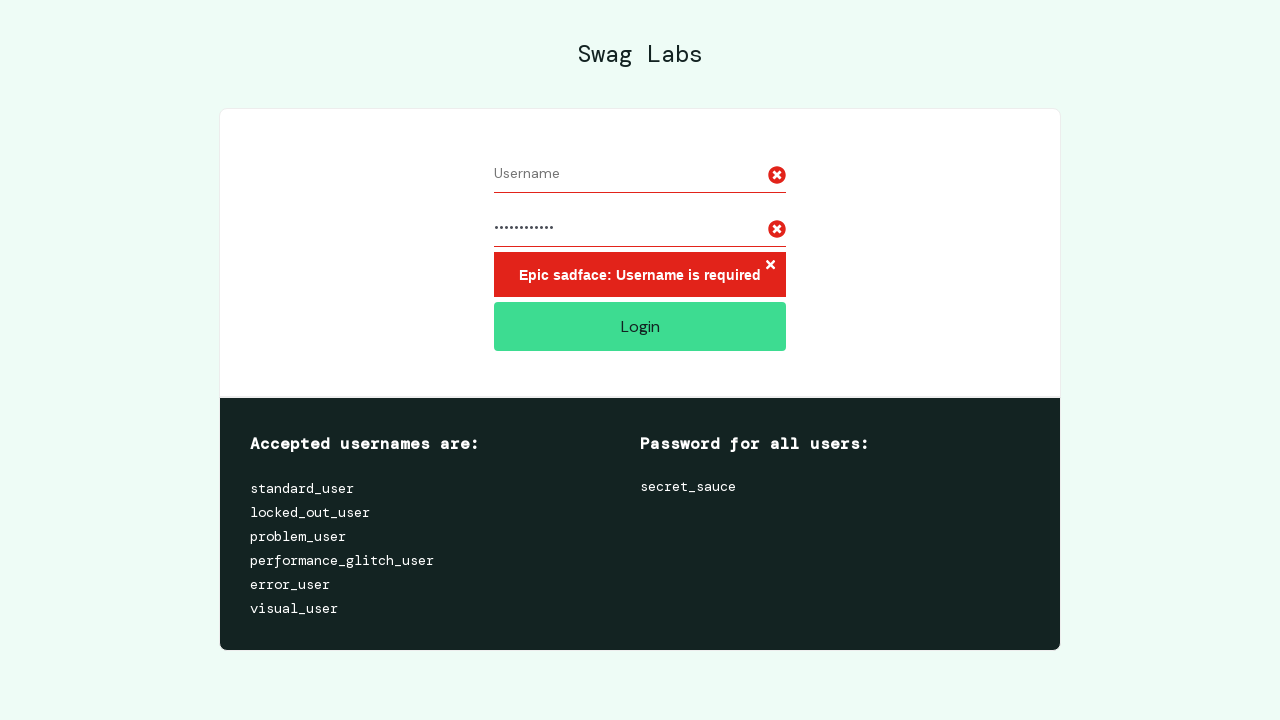